Tests an e-commerce grocery cart workflow by searching for products containing "ber", adding three items (Cucumber, Raspberry, Strawberry) to the cart, and proceeding to checkout.

Starting URL: https://rahulshettyacademy.com/seleniumPractise/#/

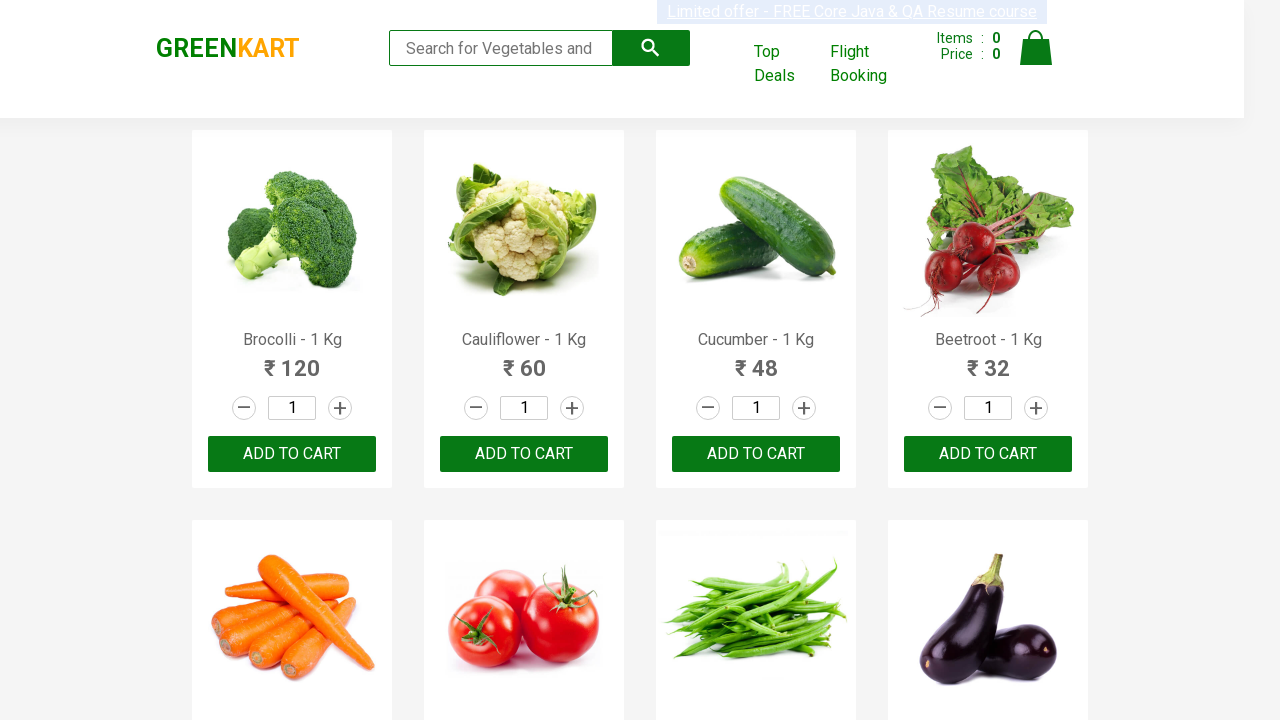

Filled search field with 'ber' on input[type='search']
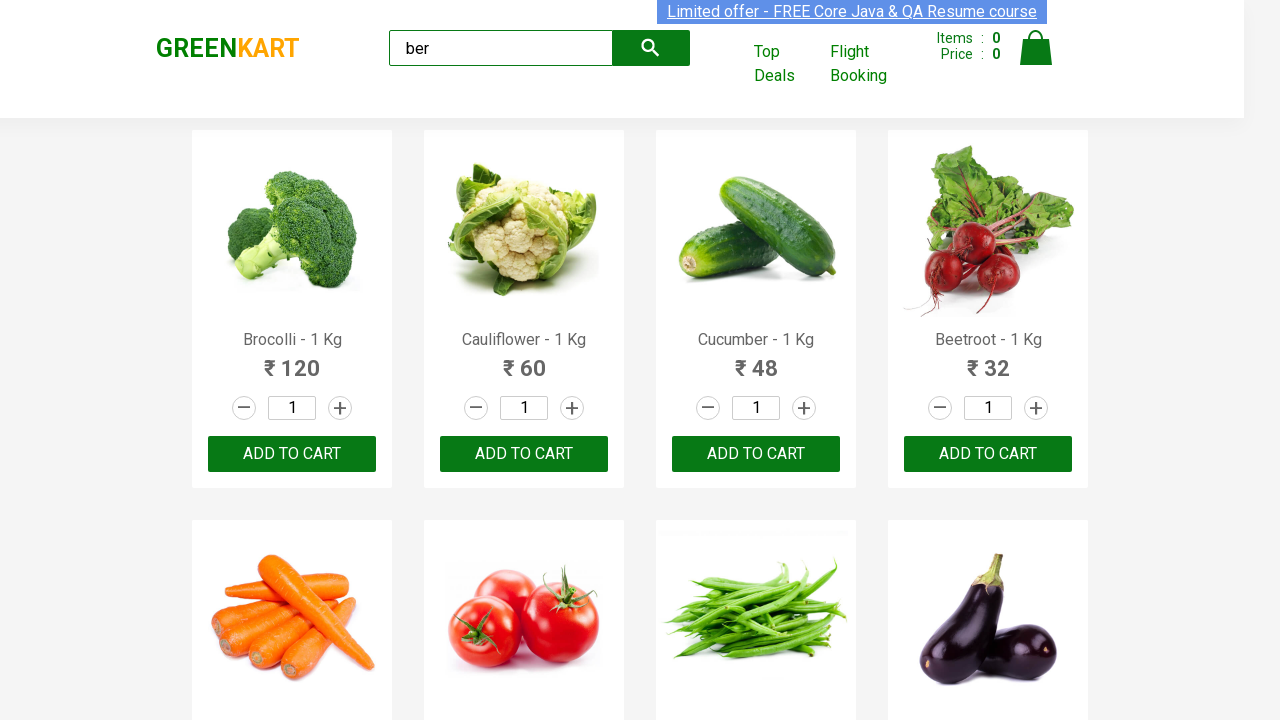

Pressed Enter to search for products containing 'ber' on input[type='search']
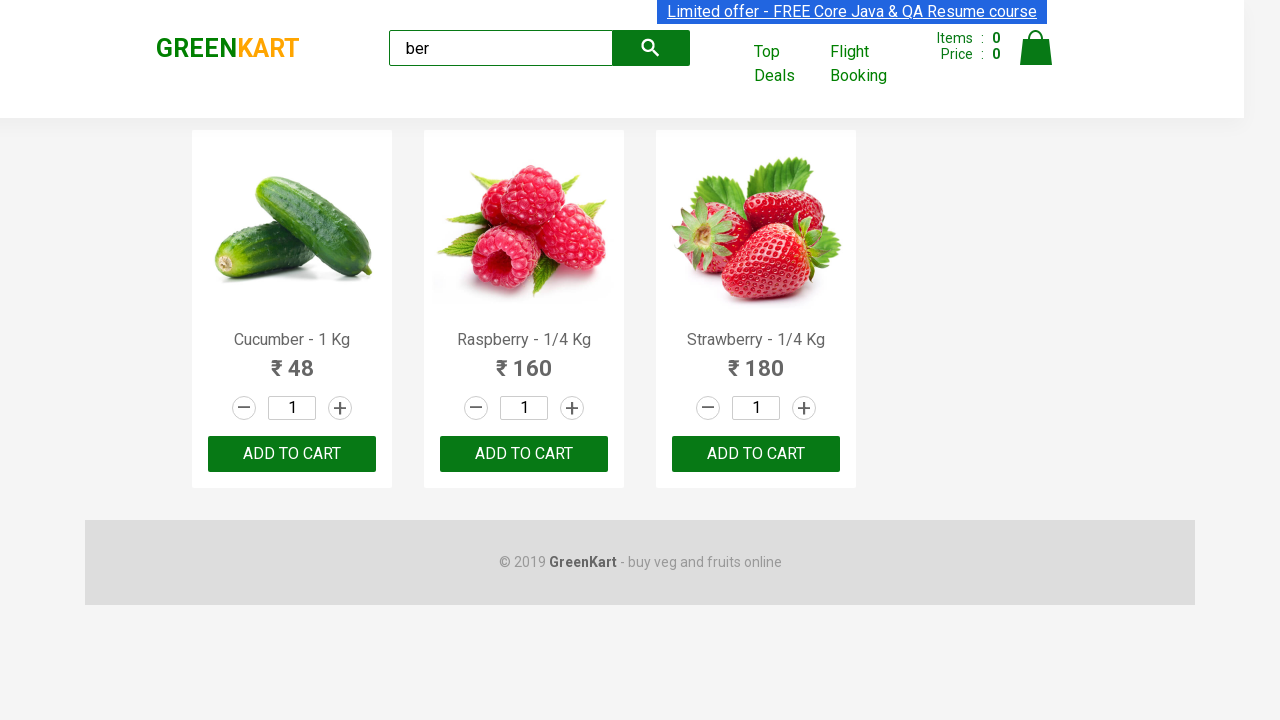

Waited for search results to load
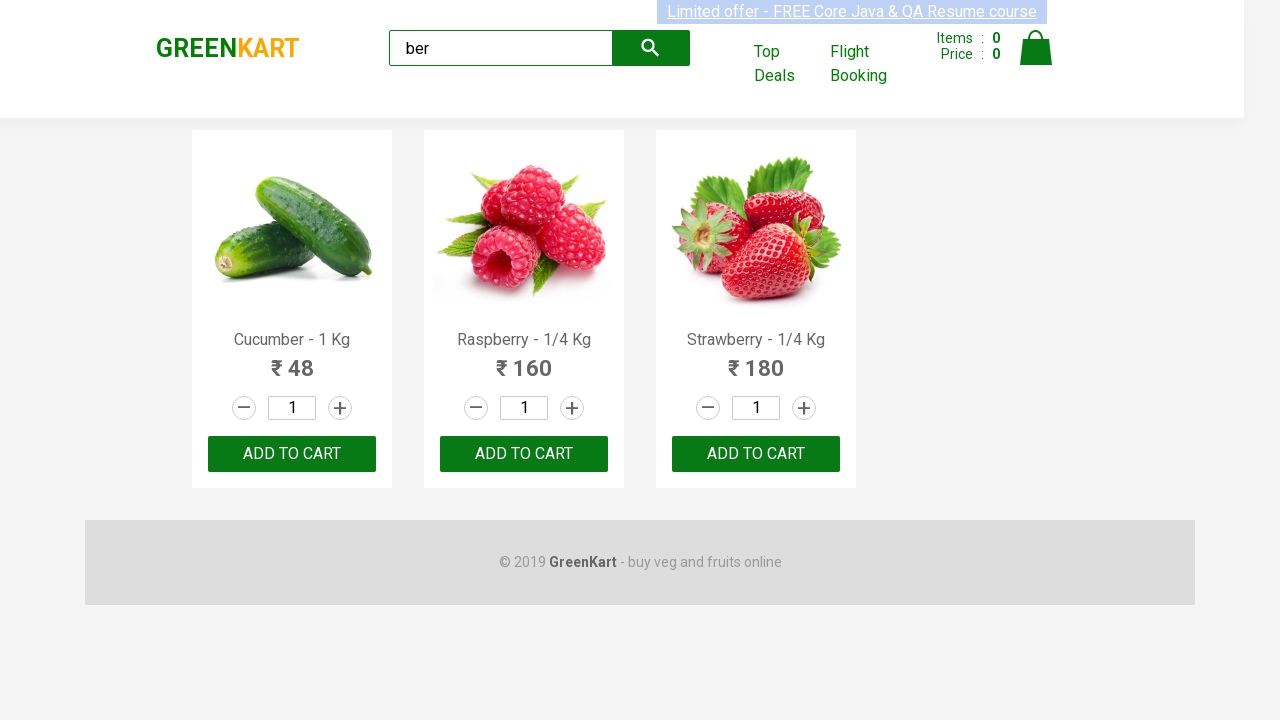

Hovered over Cucumber product at (292, 340) on xpath=//h4[text()='Cucumber - 1 Kg']
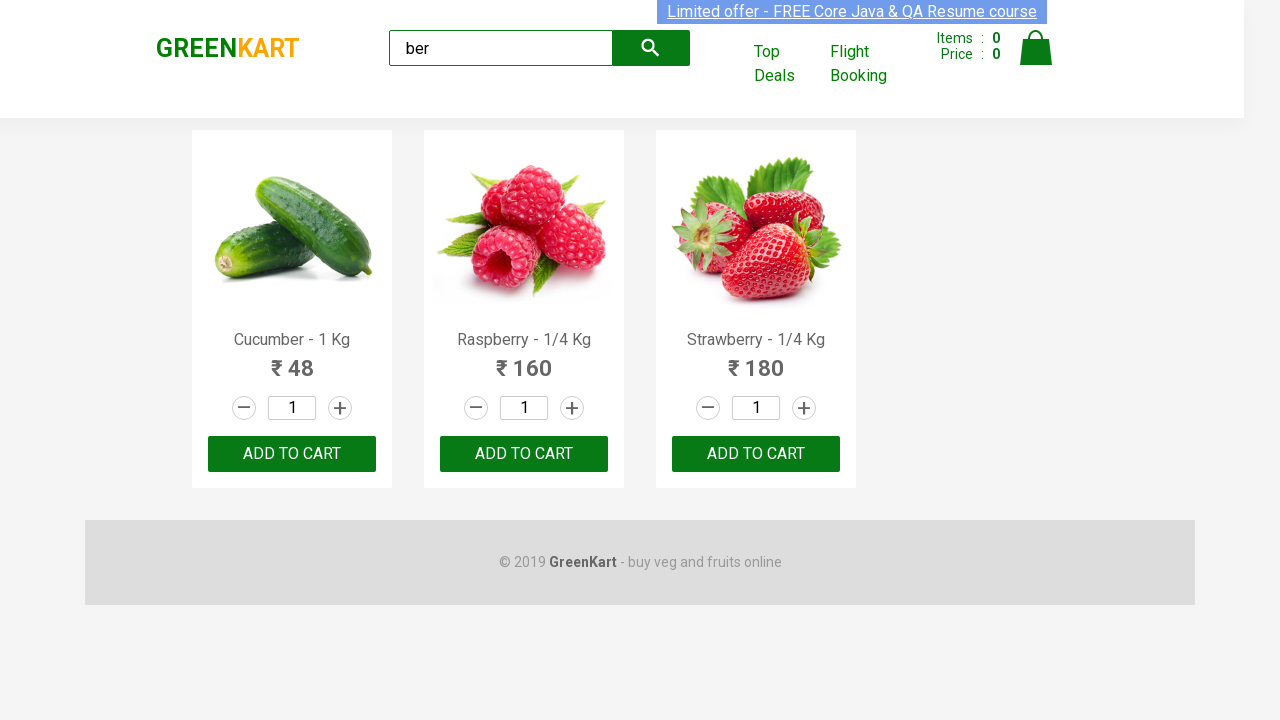

Added Cucumber to cart at (292, 454) on xpath=//h4[text()='Cucumber - 1 Kg']/parent::*/parent::*//button[text()='ADD TO 
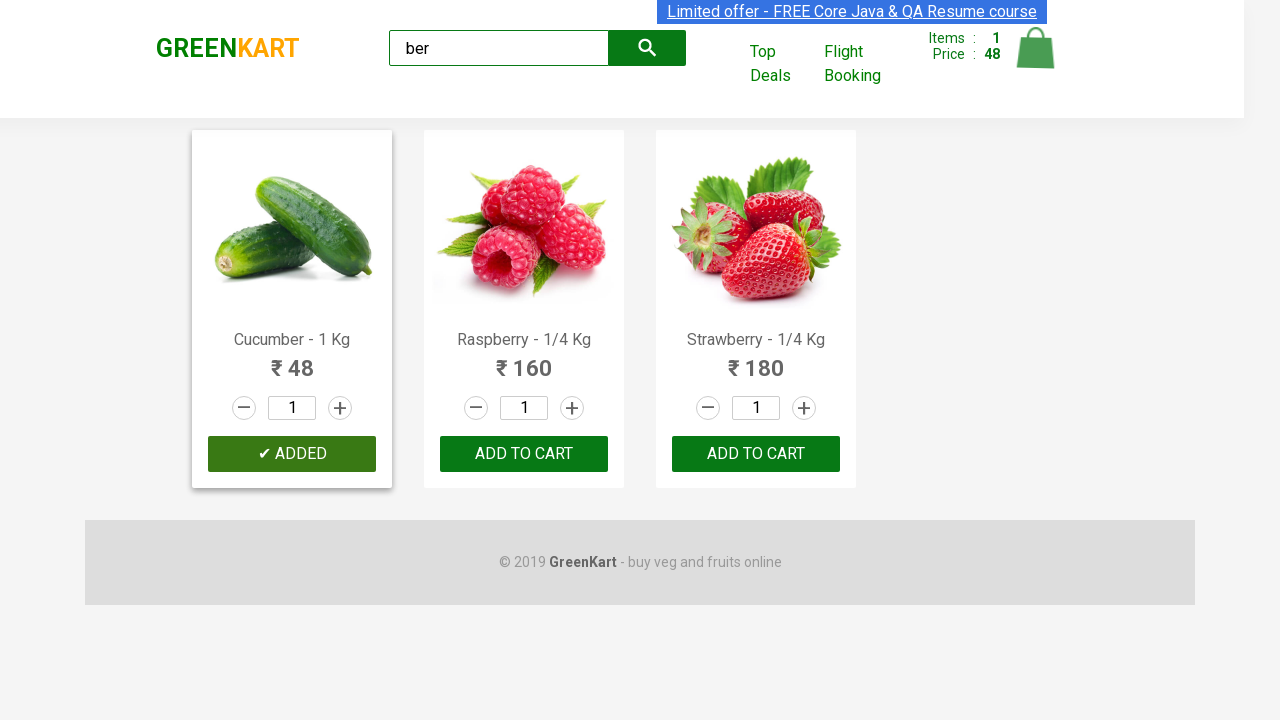

Hovered over Raspberry product at (524, 340) on xpath=//h4[text()='Raspberry - 1/4 Kg']
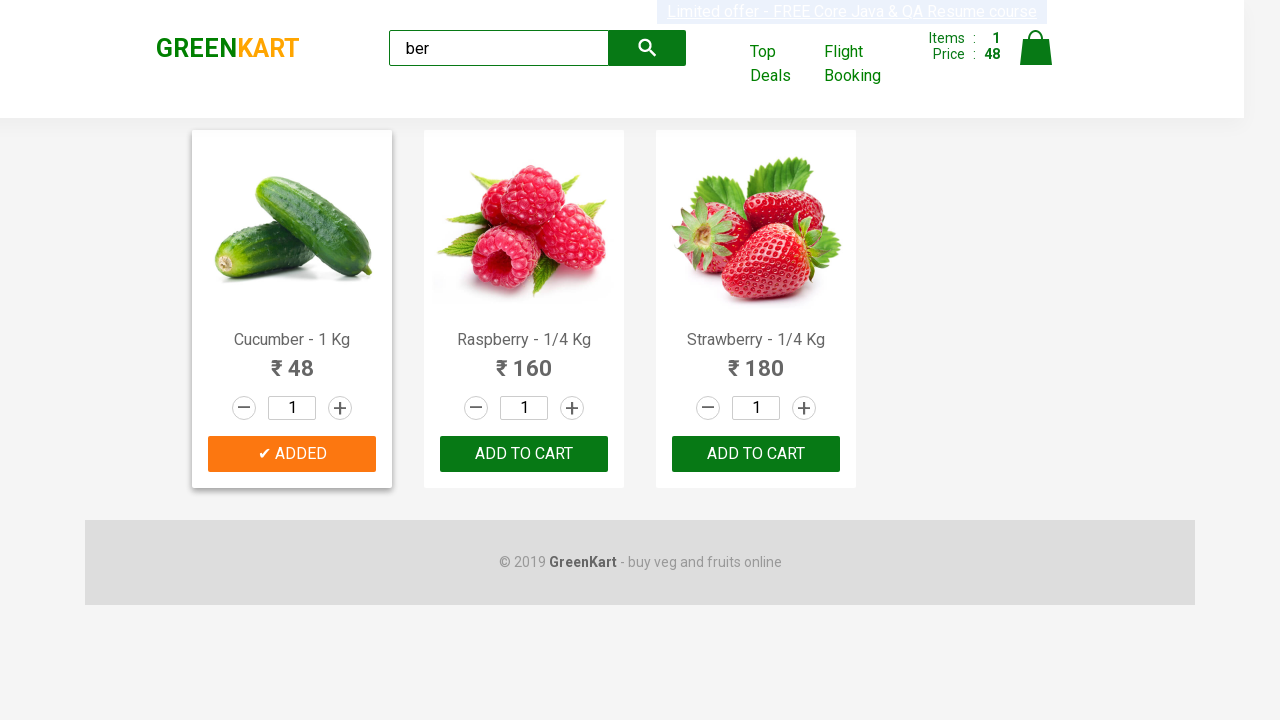

Added Raspberry to cart at (524, 454) on xpath=//h4[text()='Raspberry - 1/4 Kg']/parent::*/parent::*//button[text()='ADD 
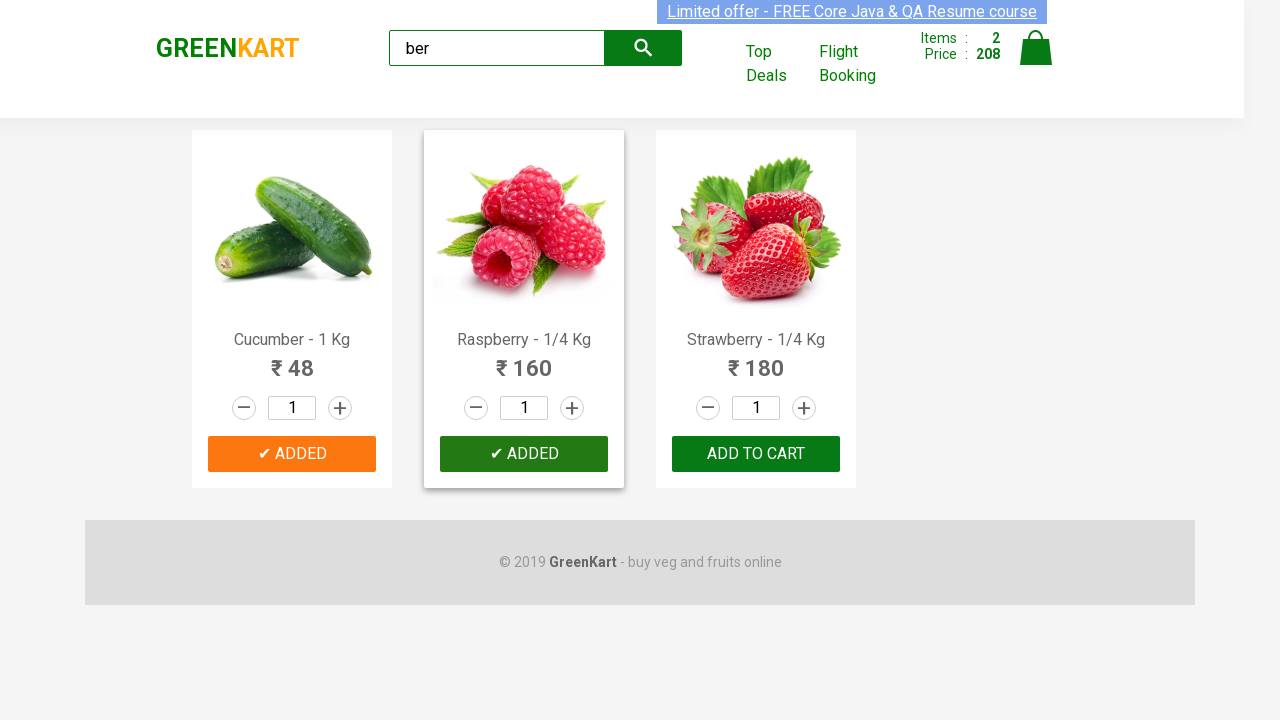

Hovered over Strawberry product at (756, 340) on xpath=//h4[text()='Strawberry - 1/4 Kg']
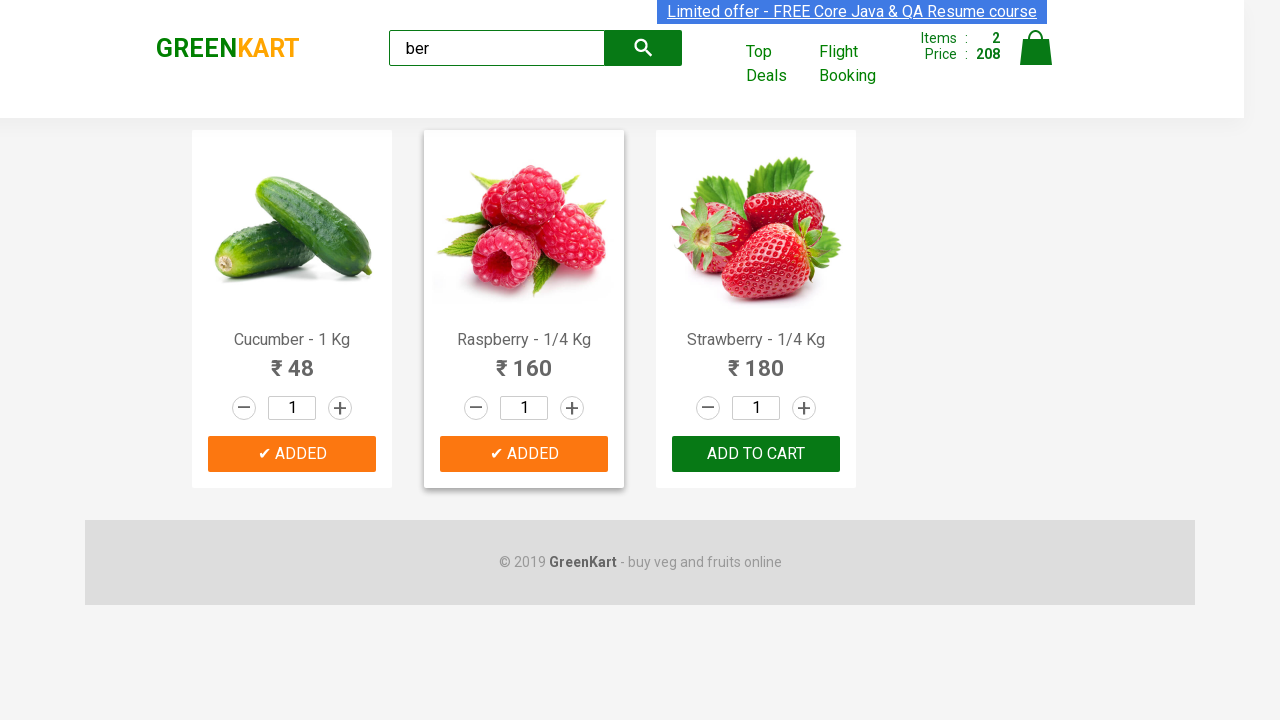

Added Strawberry to cart at (756, 454) on xpath=//h4[text()='Strawberry - 1/4 Kg']/parent::*/parent::*//button[text()='ADD
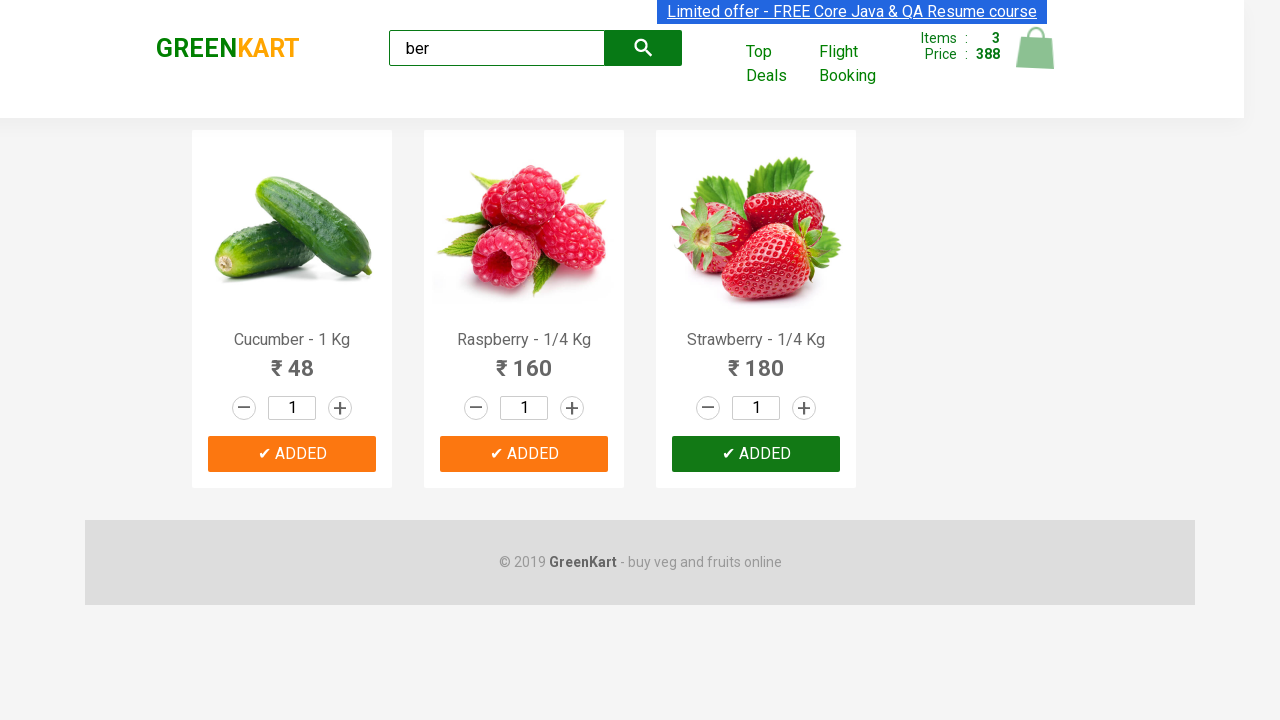

Clicked on cart icon to open shopping cart at (1036, 59) on a.cart-icon
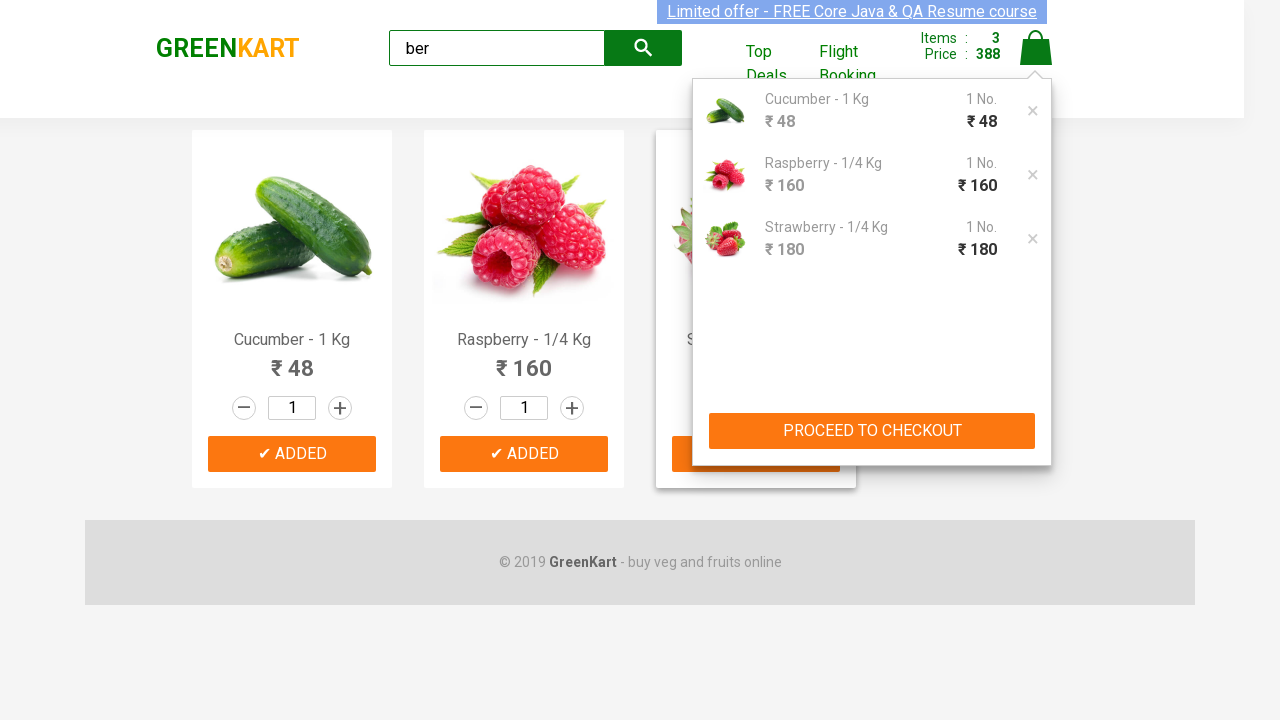

Waited for shopping cart to open
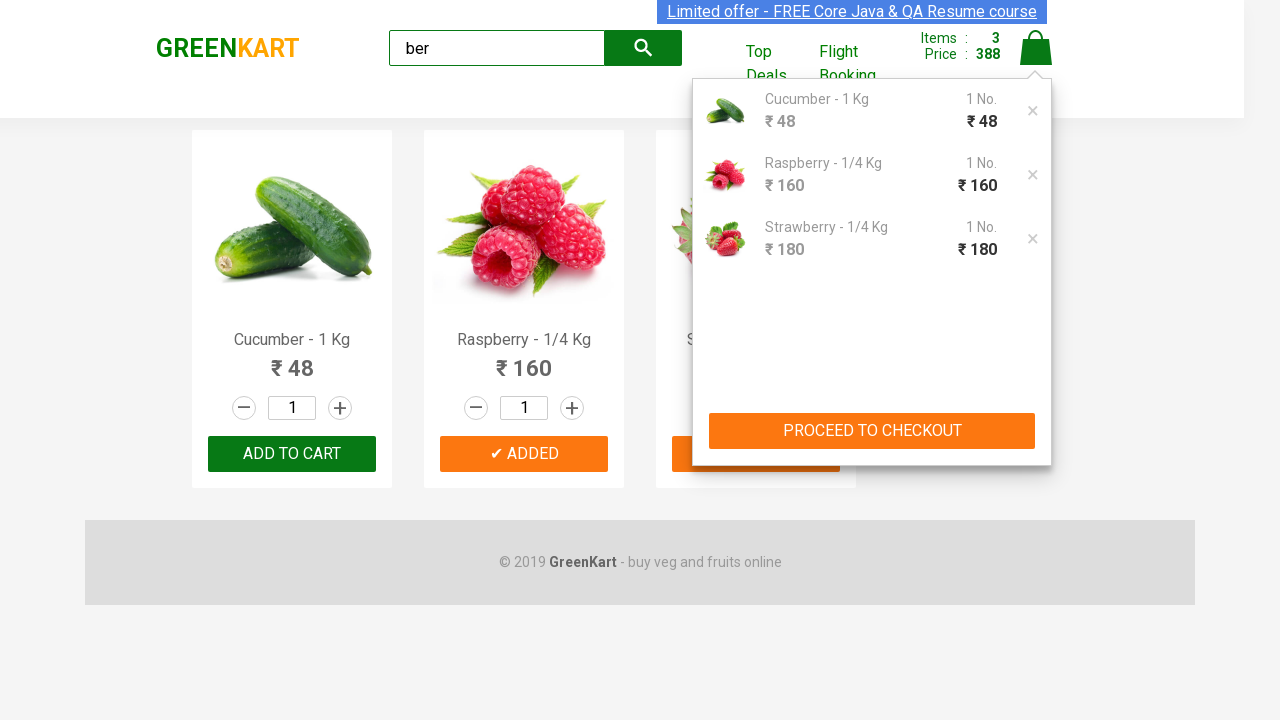

Clicked proceed to checkout button at (872, 431) on div.action-block
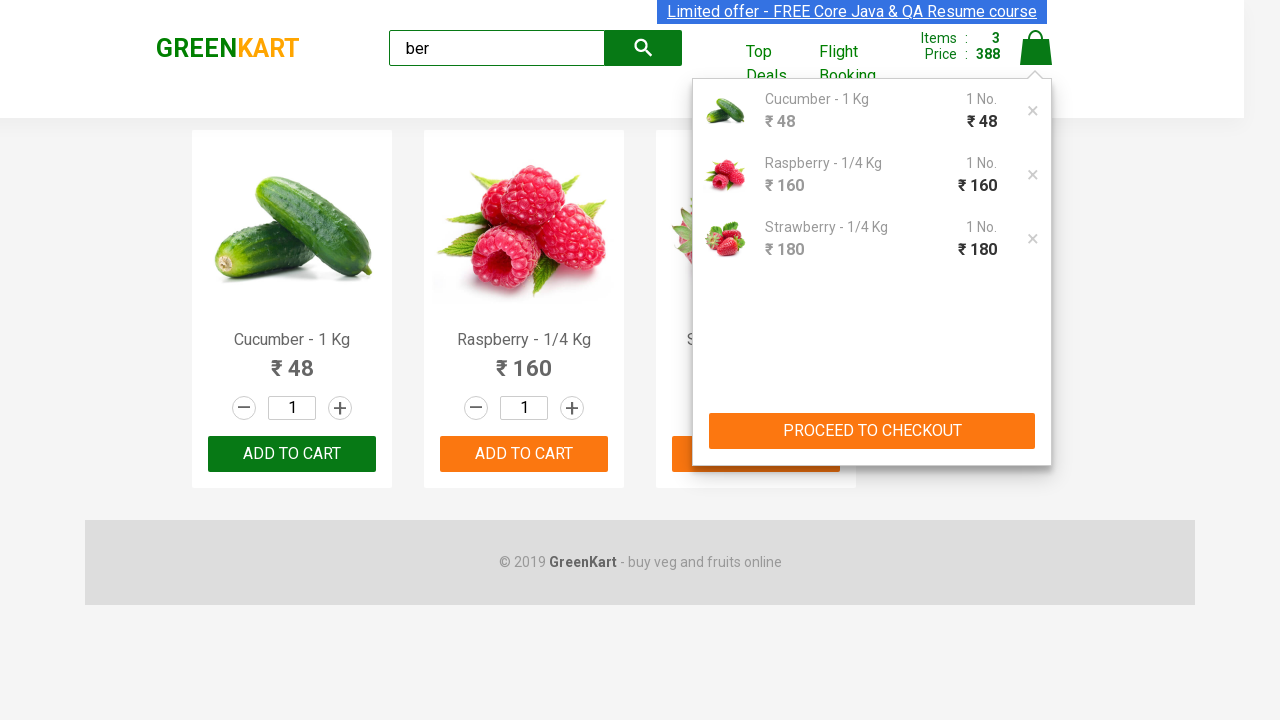

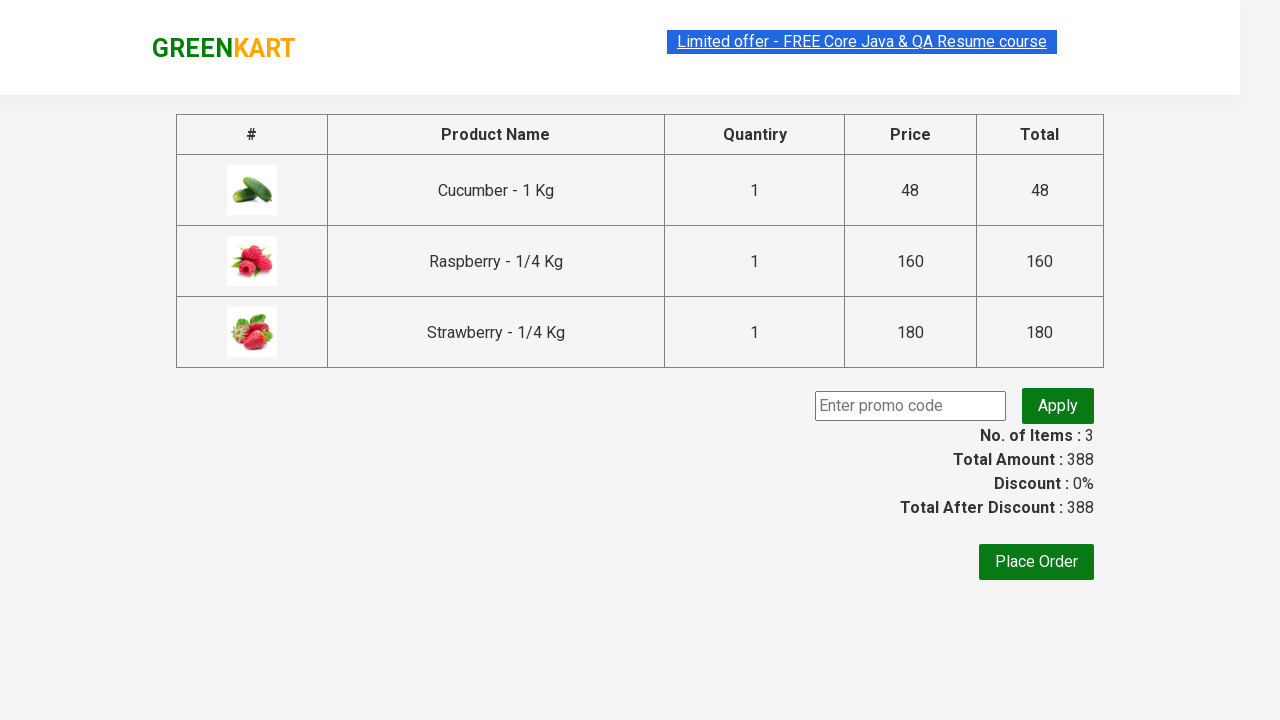